Tests that the currently applied filter link is highlighted with the 'selected' class.

Starting URL: https://demo.playwright.dev/todomvc

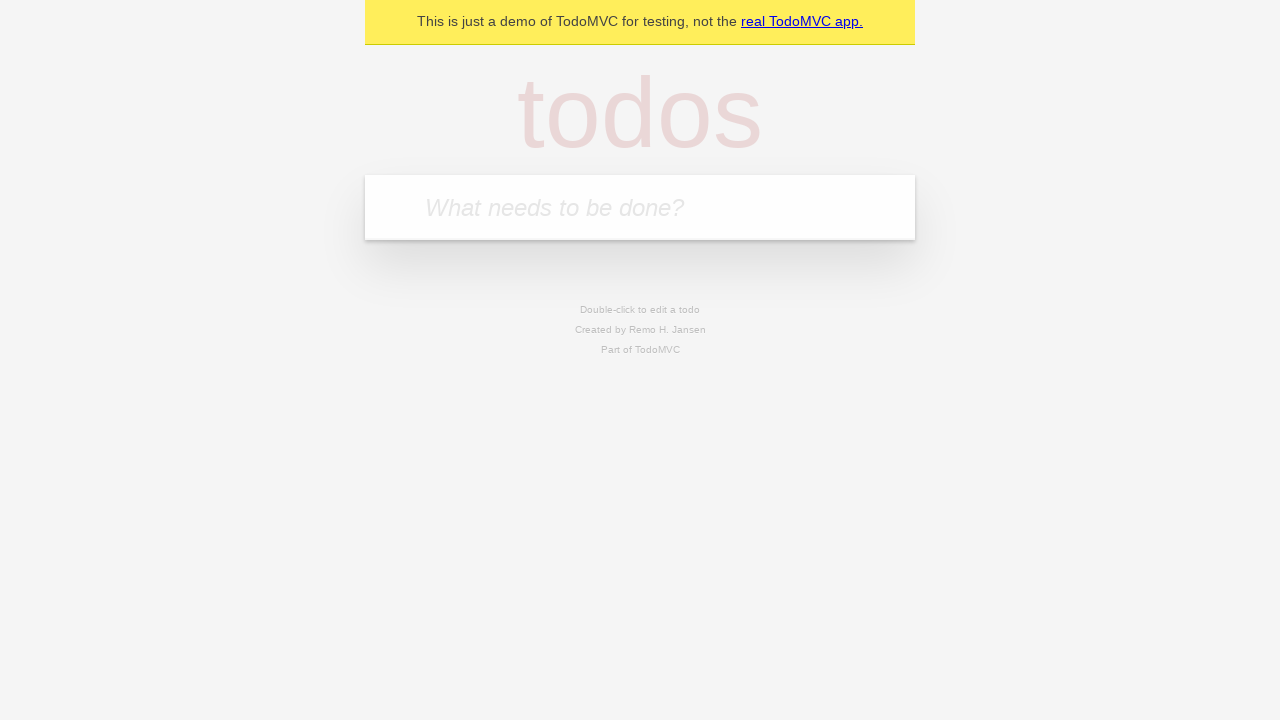

Filled input field with first todo 'buy some cheese' on internal:attr=[placeholder="What needs to be done?"i]
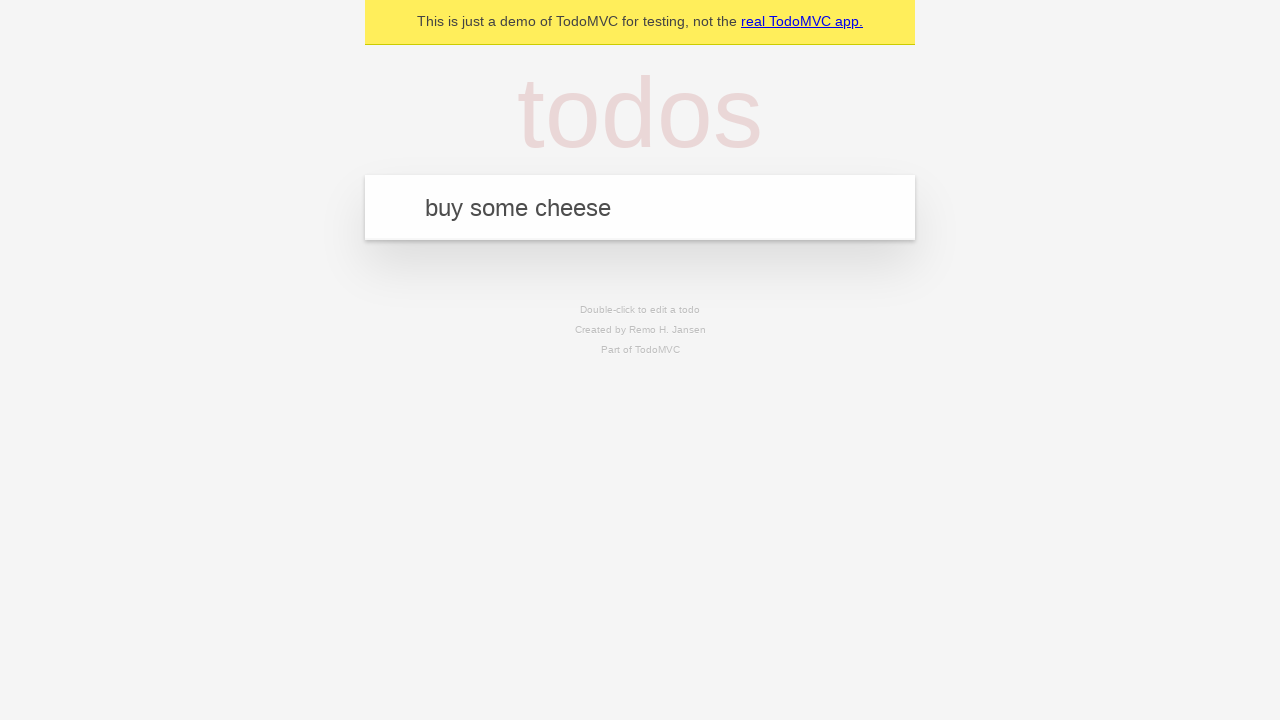

Pressed Enter to add first todo on internal:attr=[placeholder="What needs to be done?"i]
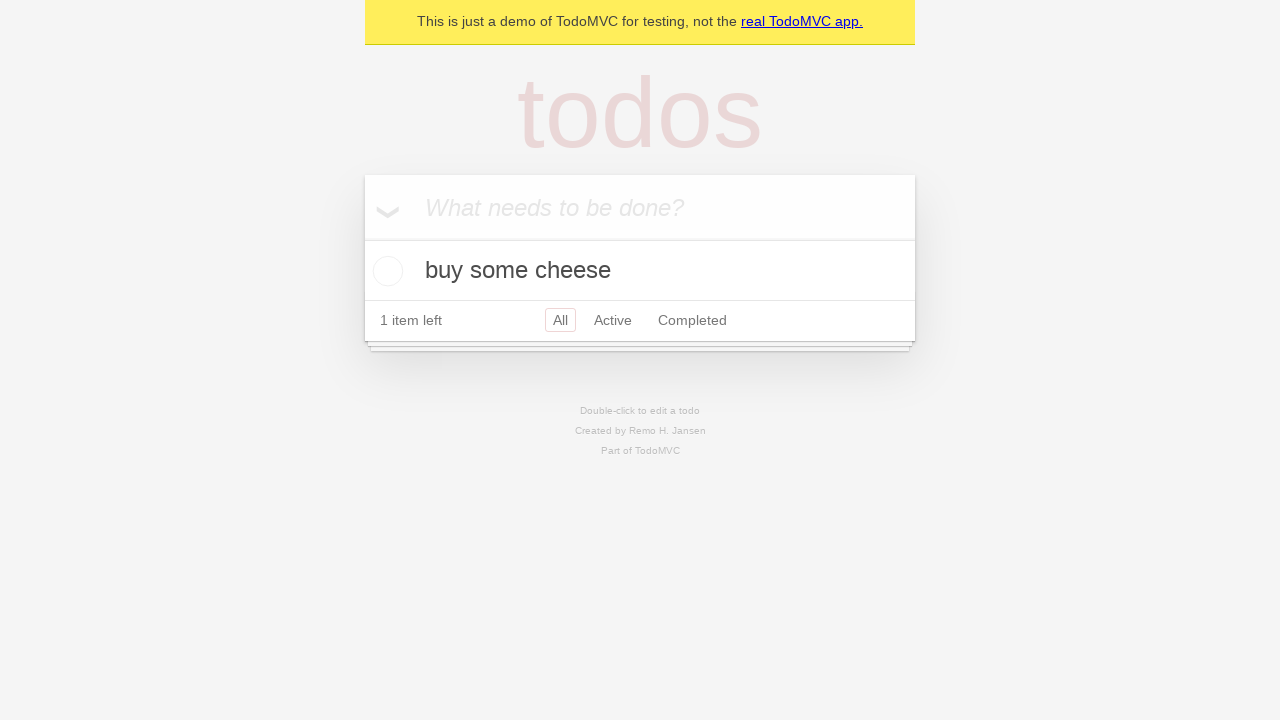

Filled input field with second todo 'feed the cat' on internal:attr=[placeholder="What needs to be done?"i]
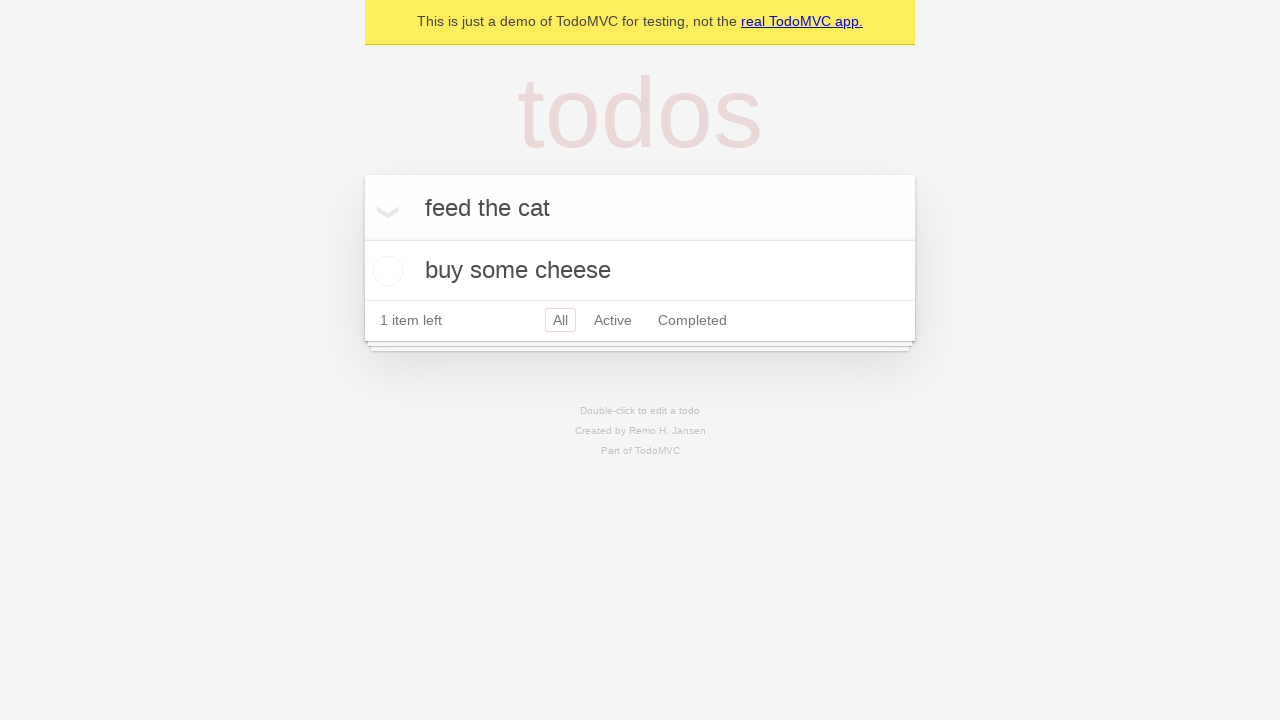

Pressed Enter to add second todo on internal:attr=[placeholder="What needs to be done?"i]
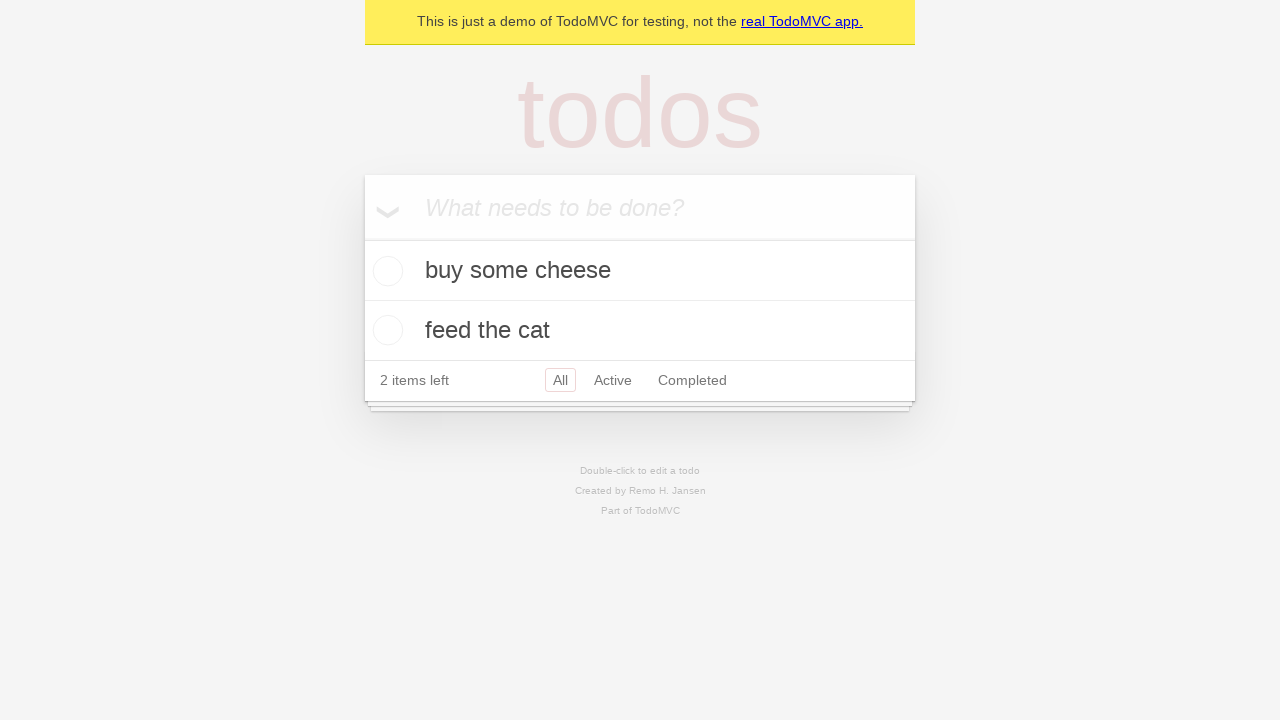

Filled input field with third todo 'book a doctors appointment' on internal:attr=[placeholder="What needs to be done?"i]
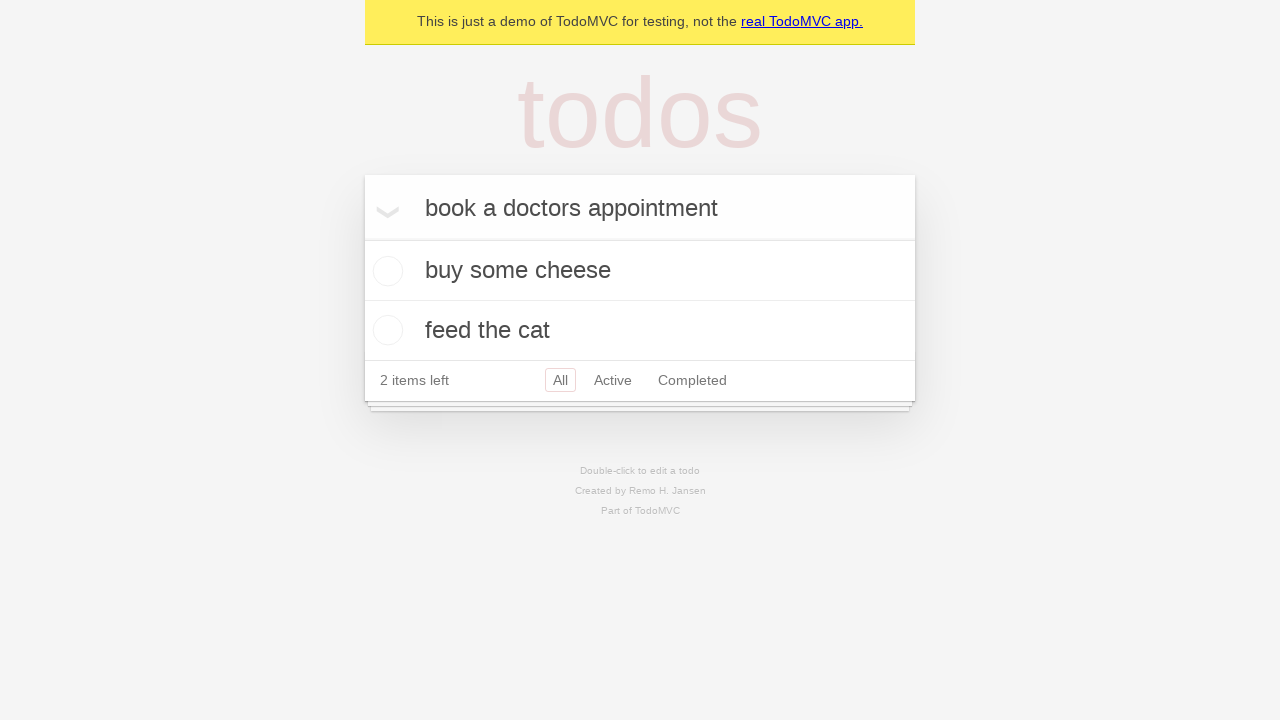

Pressed Enter to add third todo on internal:attr=[placeholder="What needs to be done?"i]
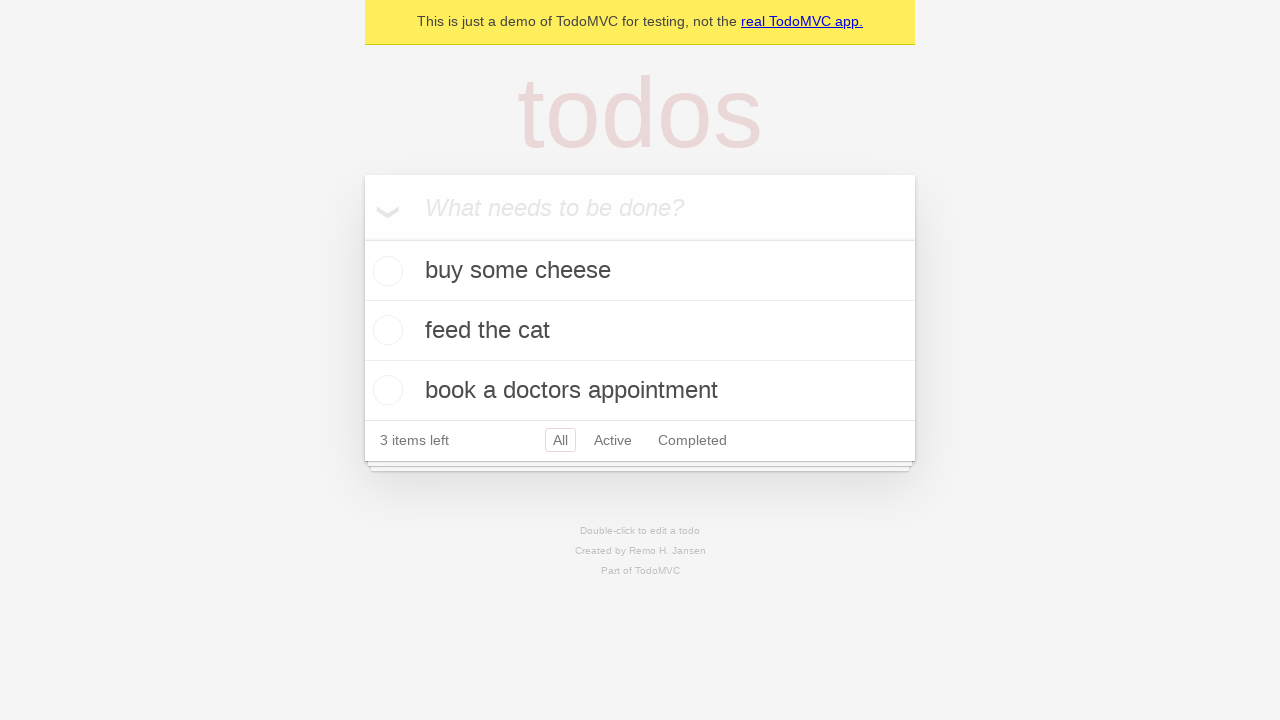

Clicked Active filter link at (613, 440) on internal:role=link[name="Active"i]
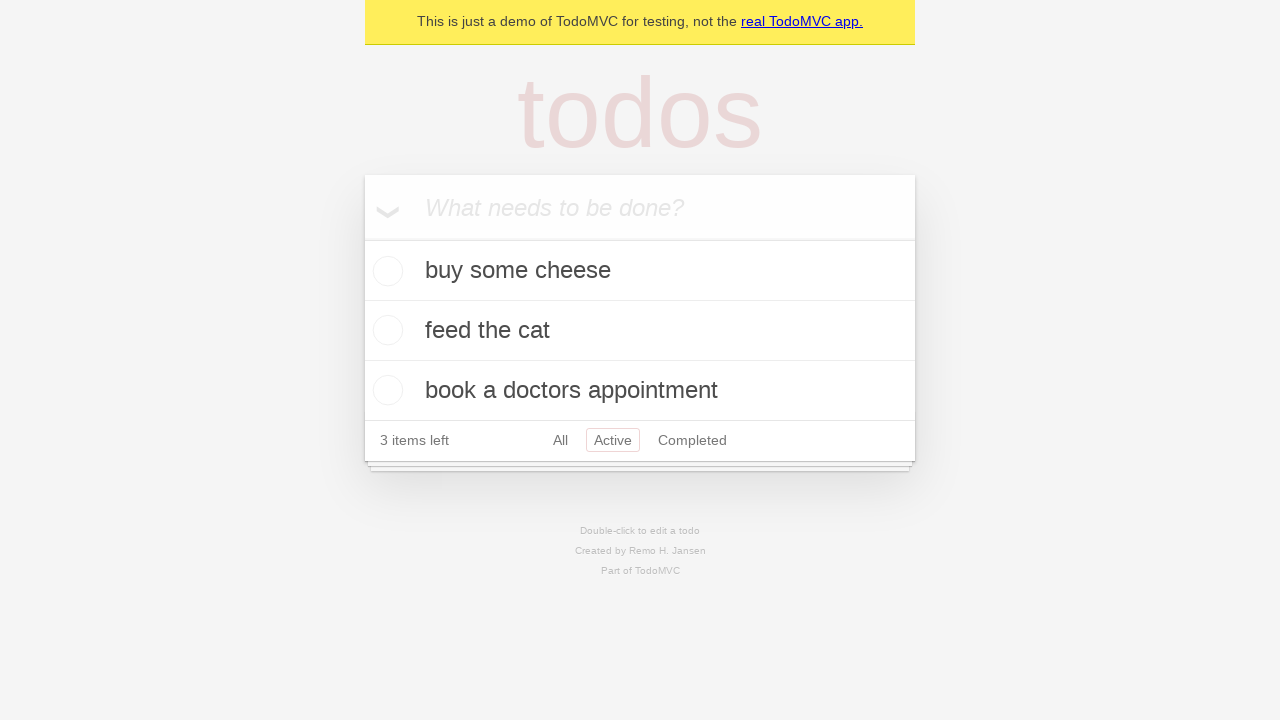

Clicked Completed filter link to verify it gets highlighted with 'selected' class at (692, 440) on internal:role=link[name="Completed"i]
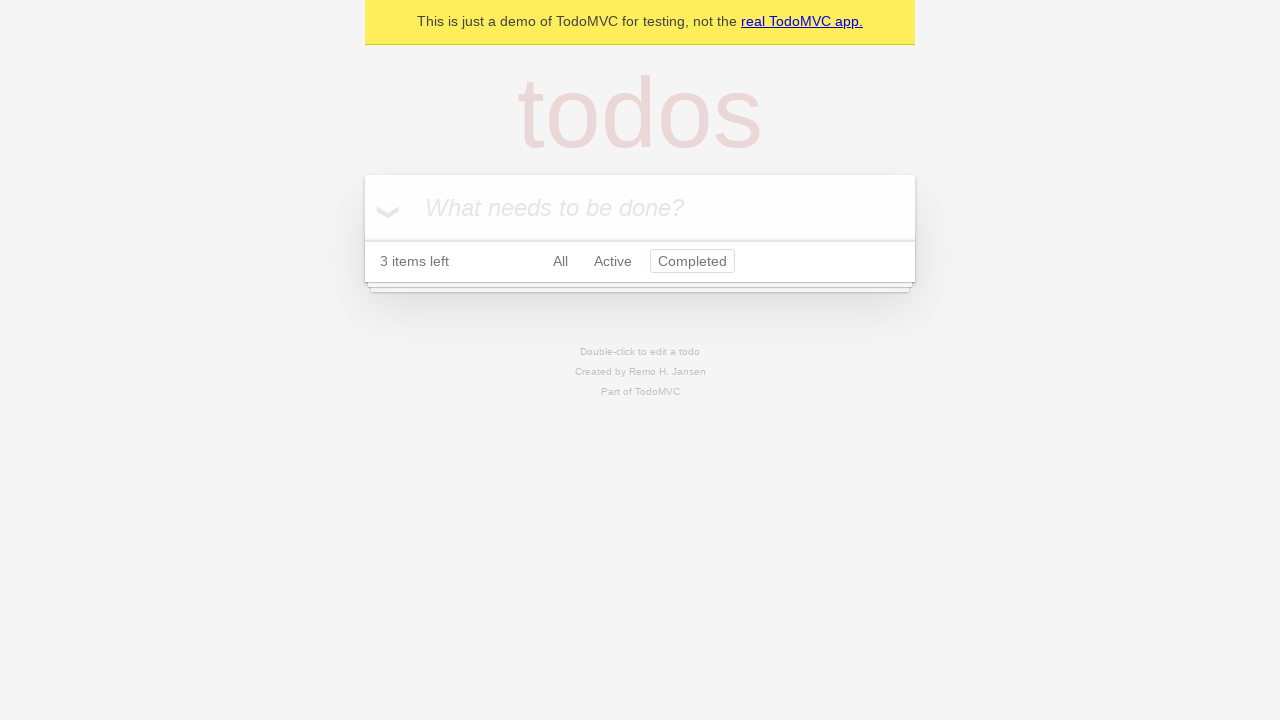

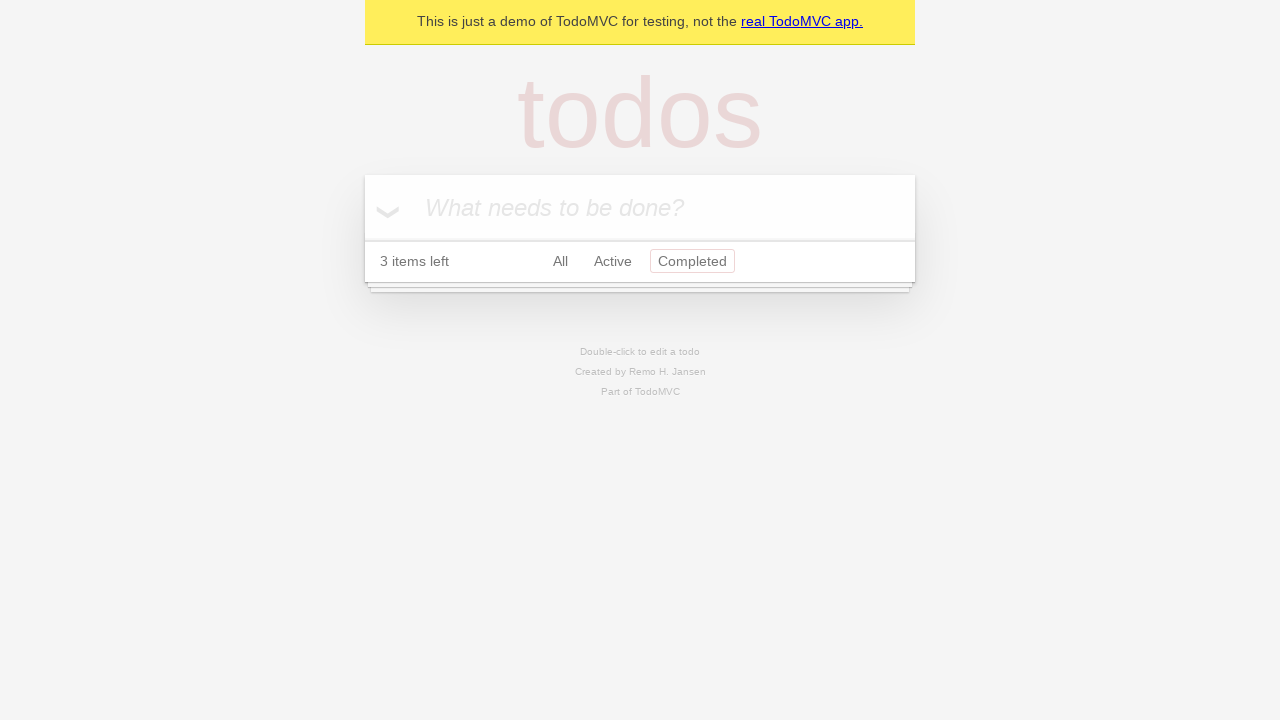